Tests that negative and zero values don't generate dates

Starting URL: https://codebeautify.org/generate-random-date

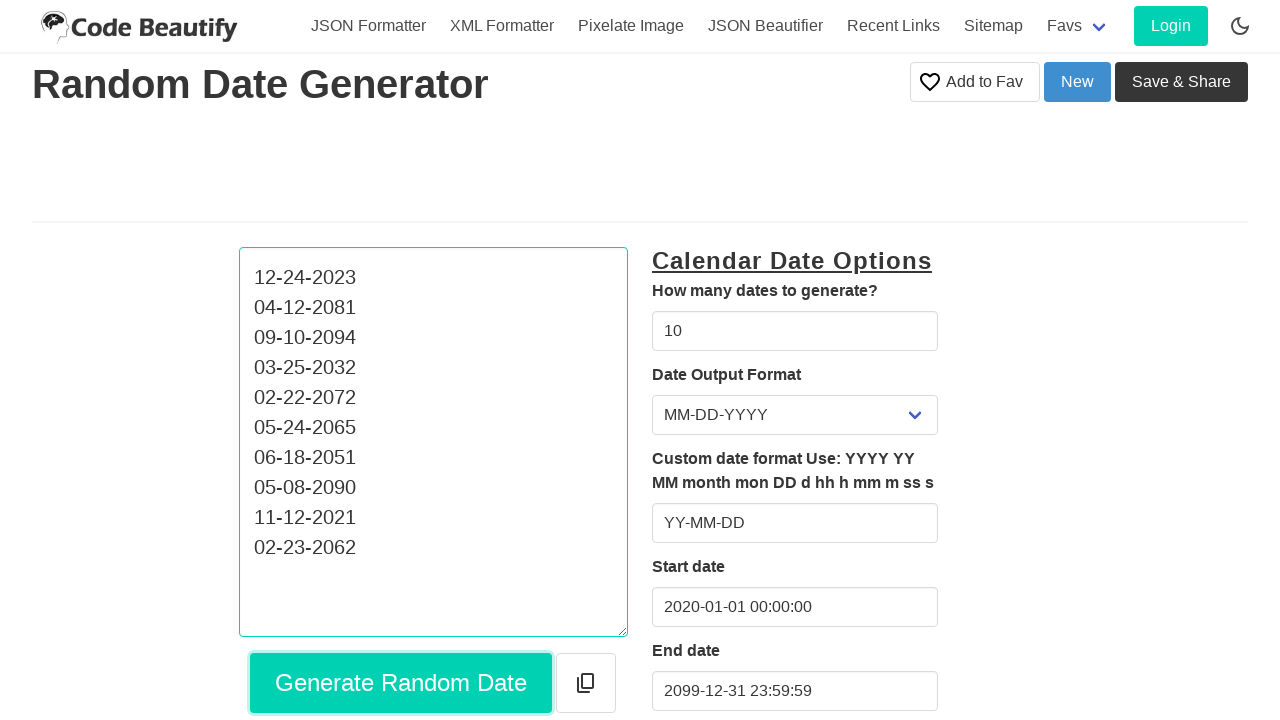

Cleared the number input field on input[type='number']
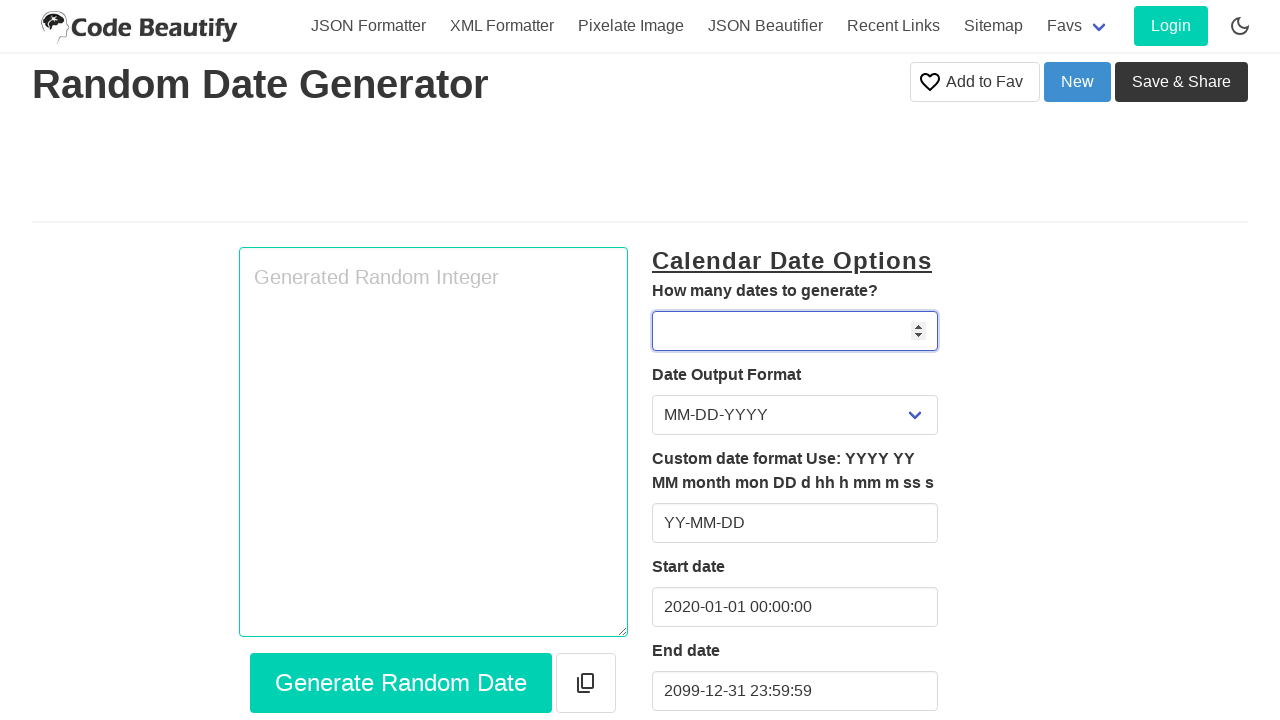

Entered -1 in the number input field on input[type='number']
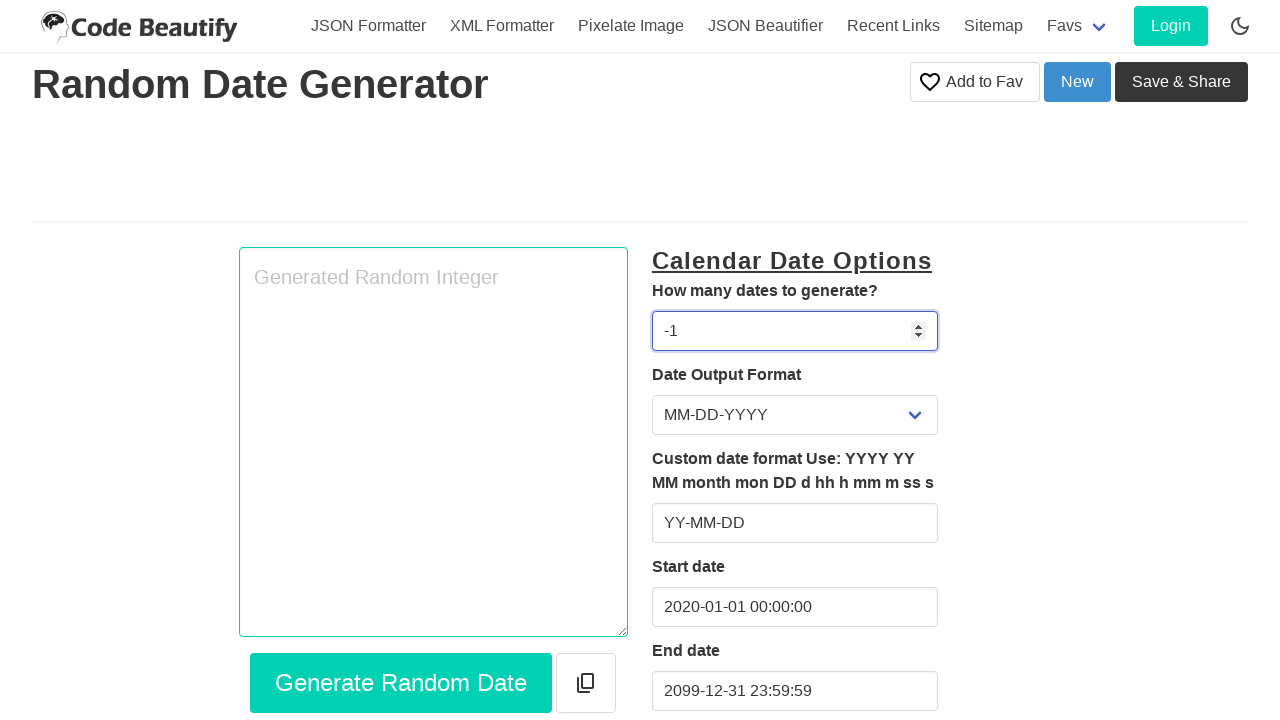

Clicked Generate button with -1 value at (401, 683) on button:has-text('Generate')
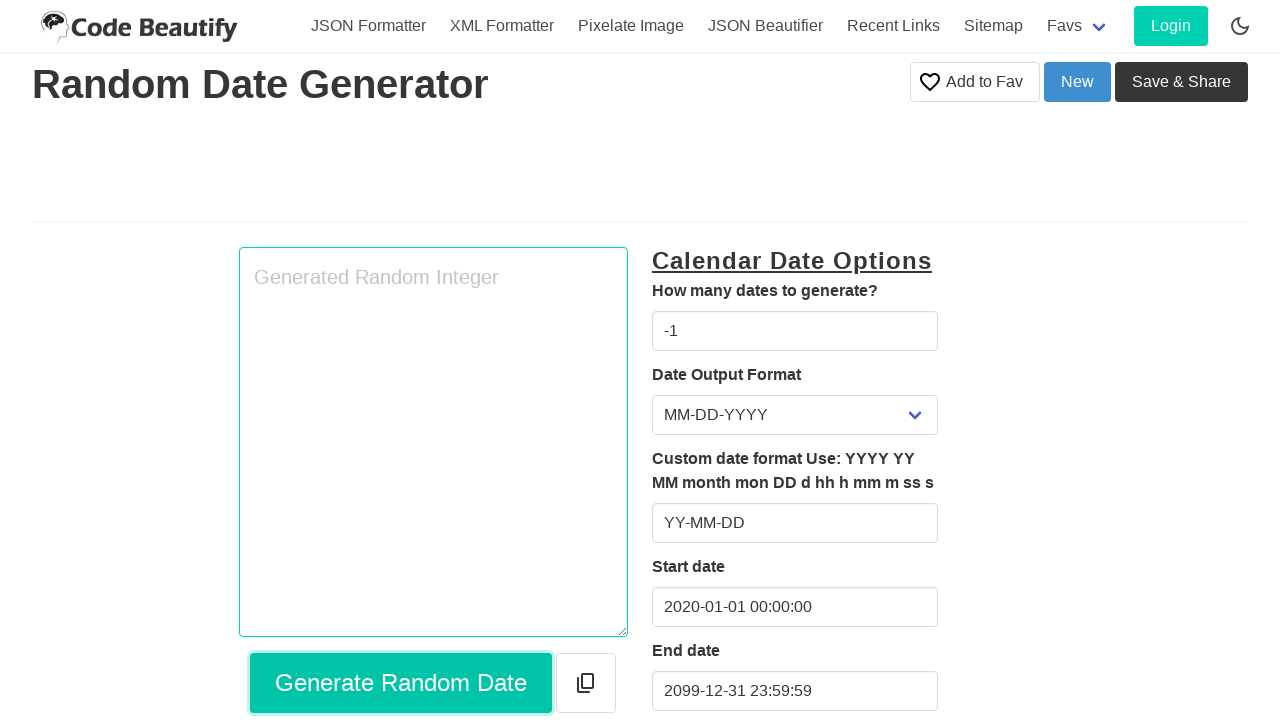

Cleared the number input field on input[type='number']
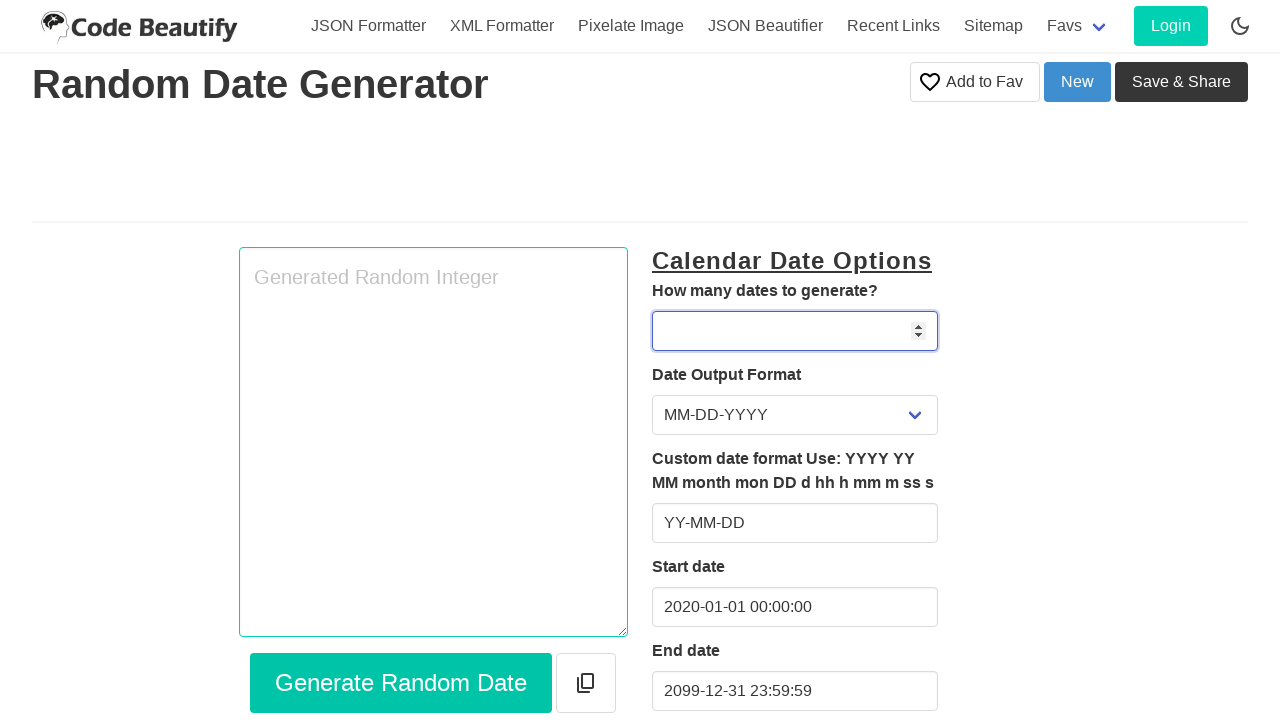

Entered -2.0 in the number input field on input[type='number']
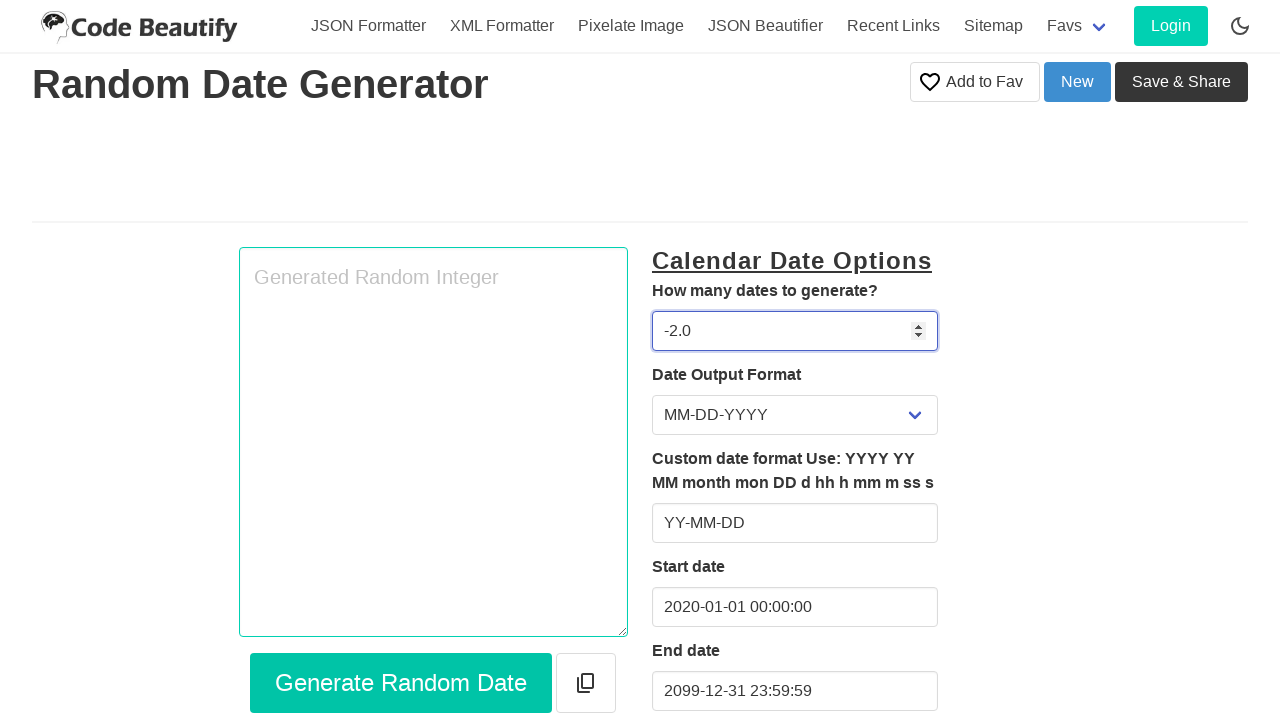

Clicked Generate button with -2.0 value at (401, 683) on button:has-text('Generate')
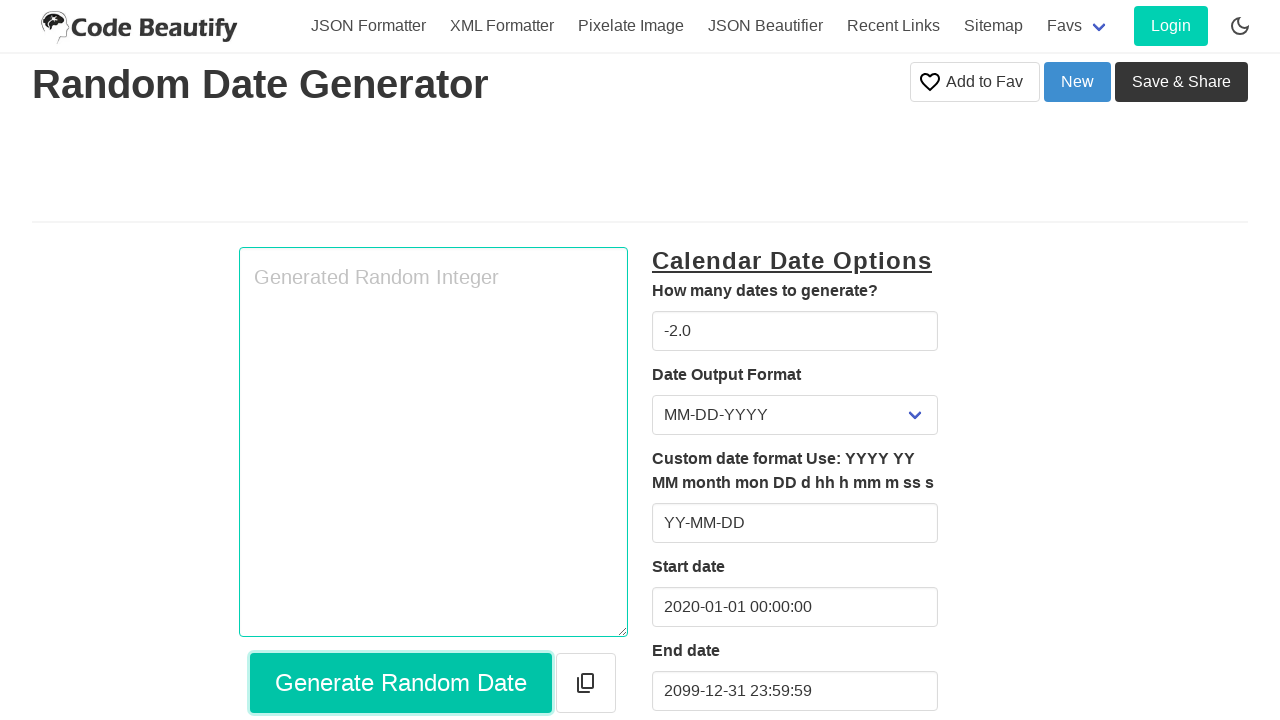

Cleared the number input field on input[type='number']
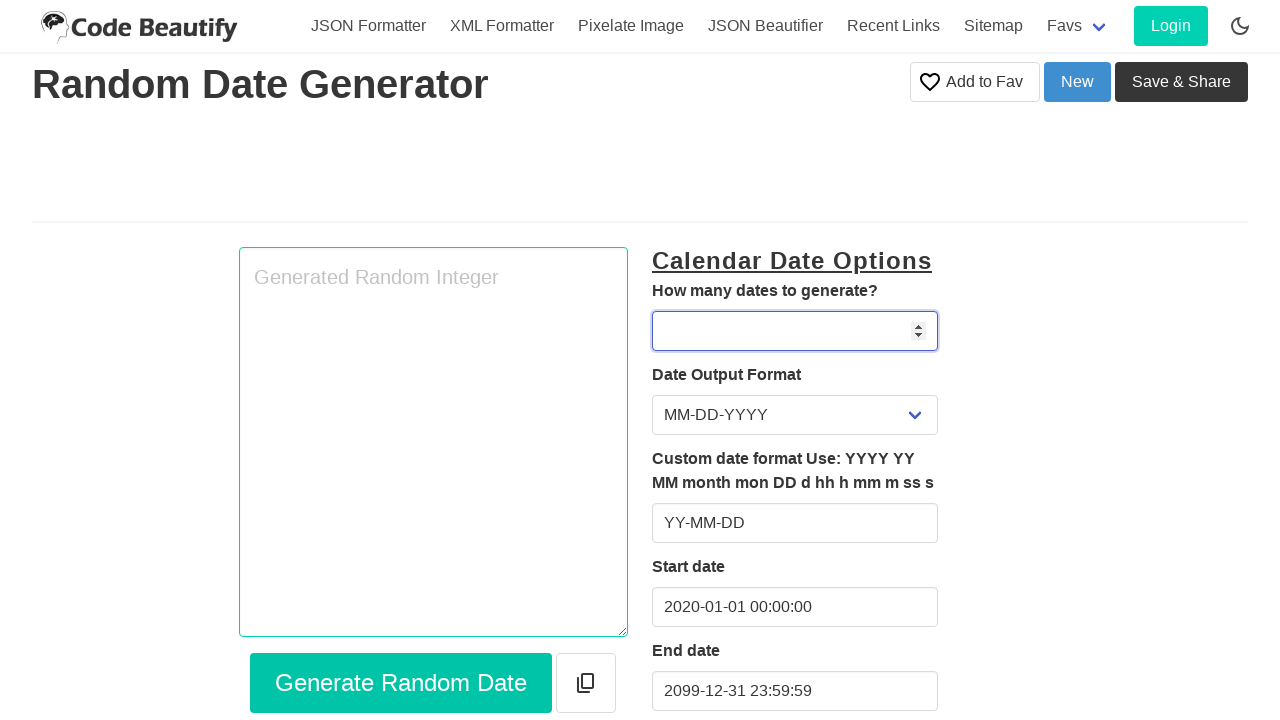

Entered 0 in the number input field on input[type='number']
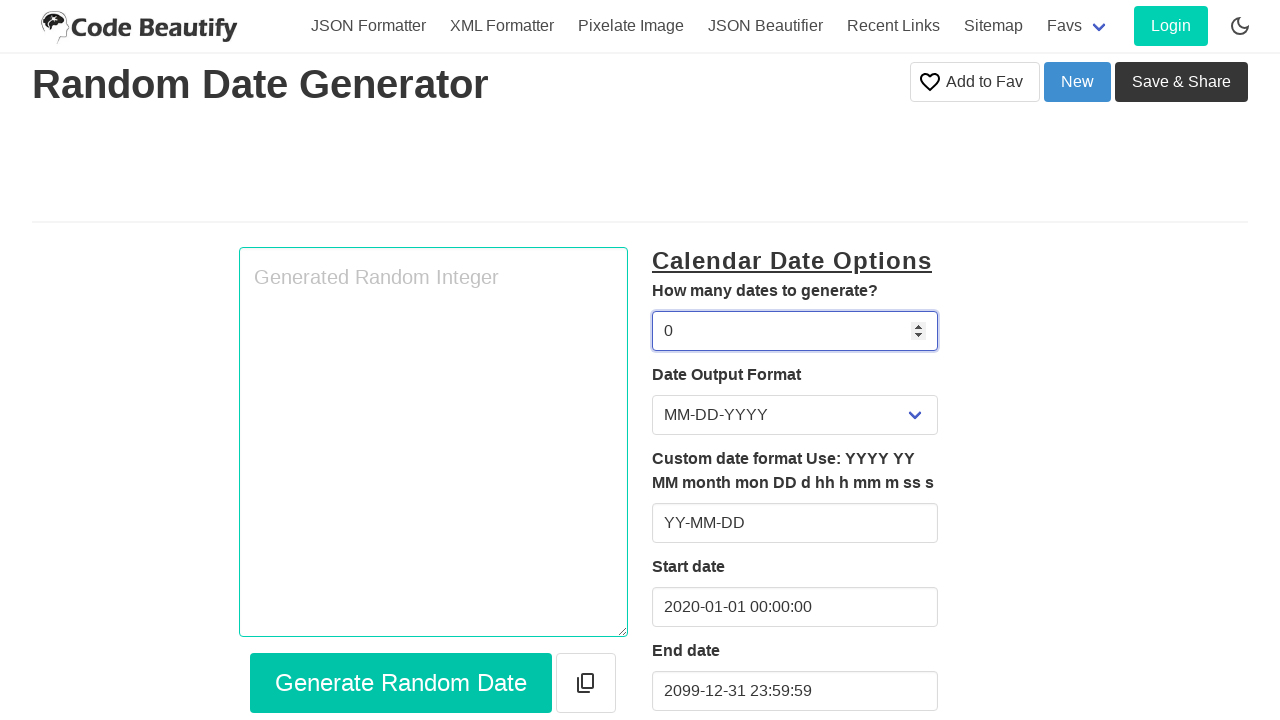

Clicked Generate button with 0 value at (401, 683) on button:has-text('Generate')
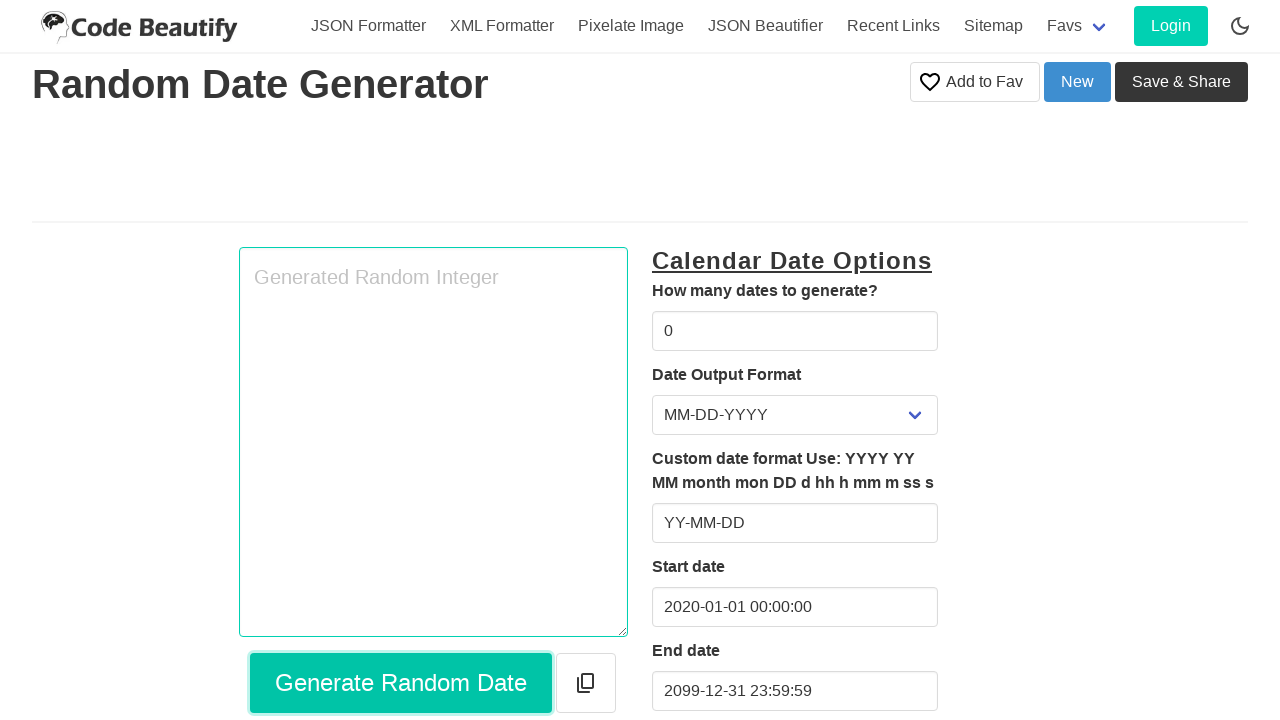

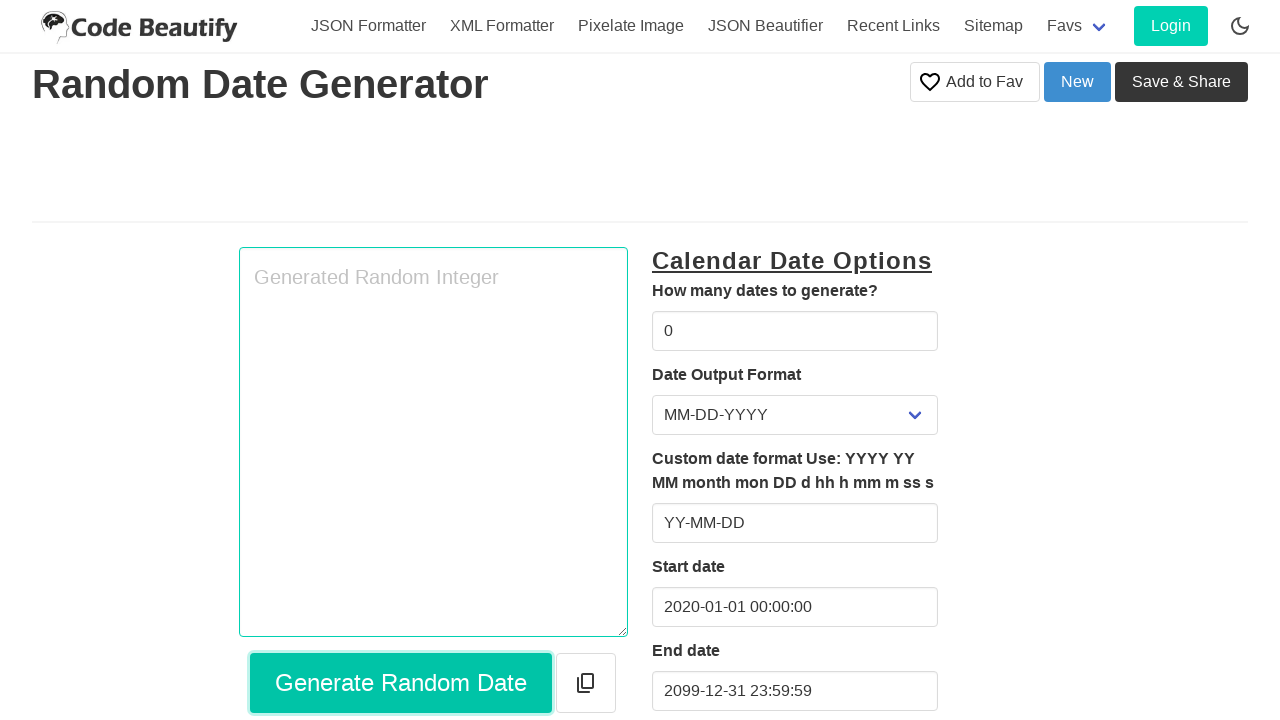